Clicks the first button on the page to reveal content

Starting URL: https://tenforben.github.io/Movies/HoMe.html

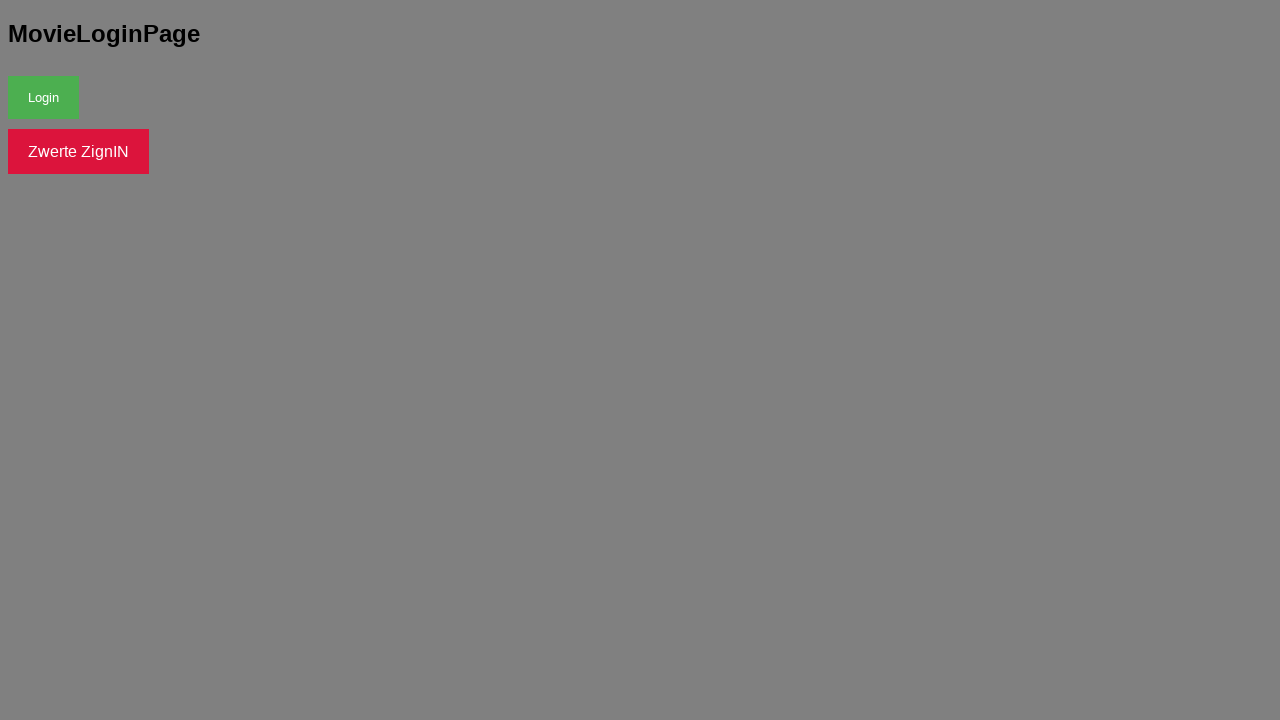

Navigated to Movies home page
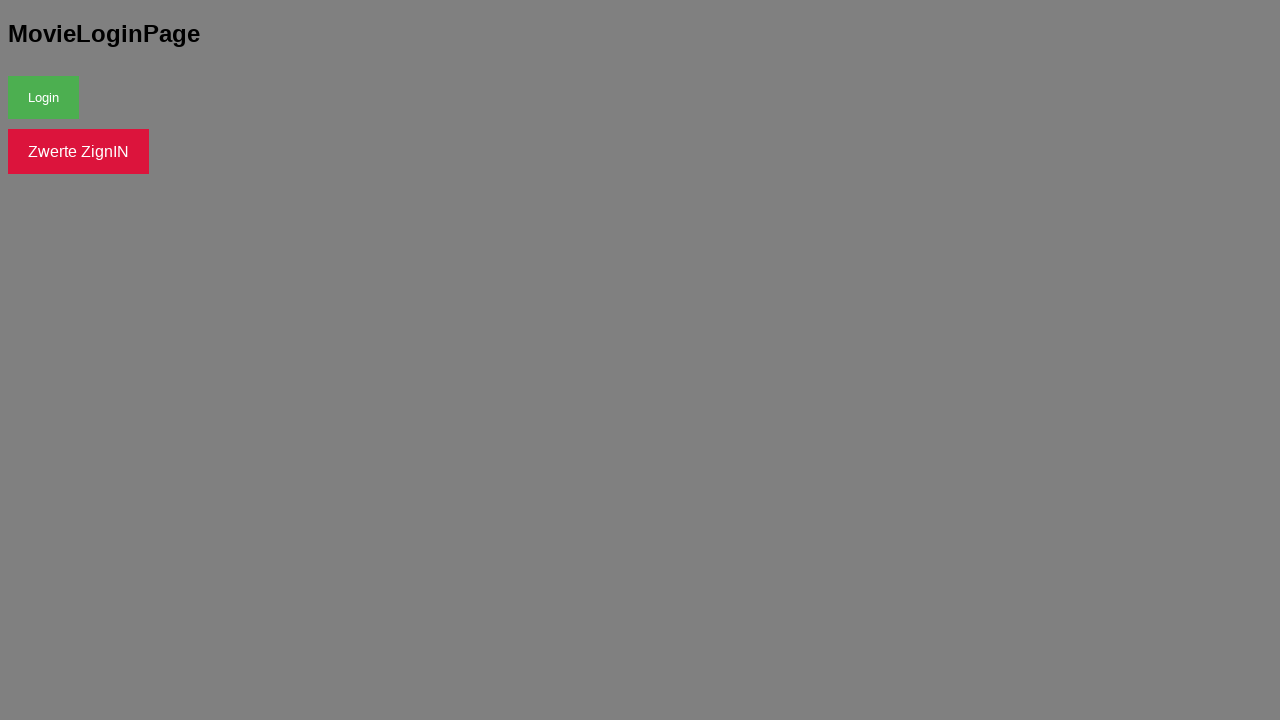

Clicked the first button on the page to reveal content at (44, 97) on button:first-of-type
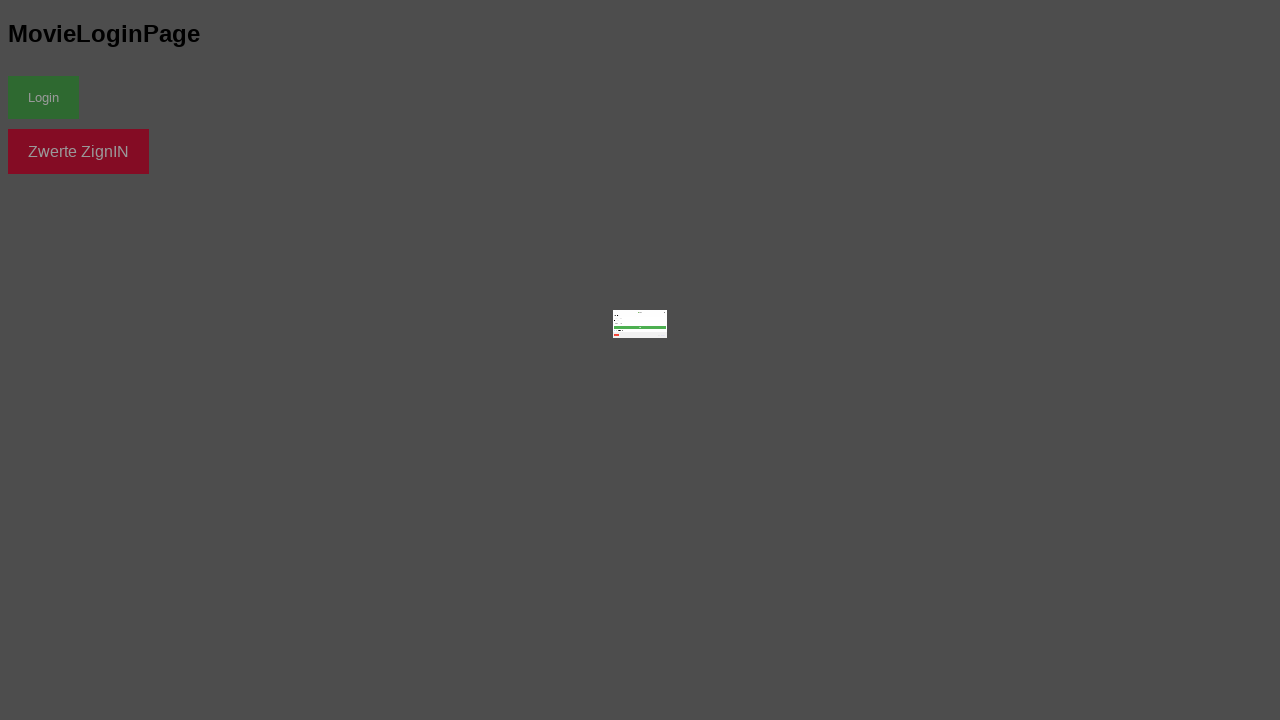

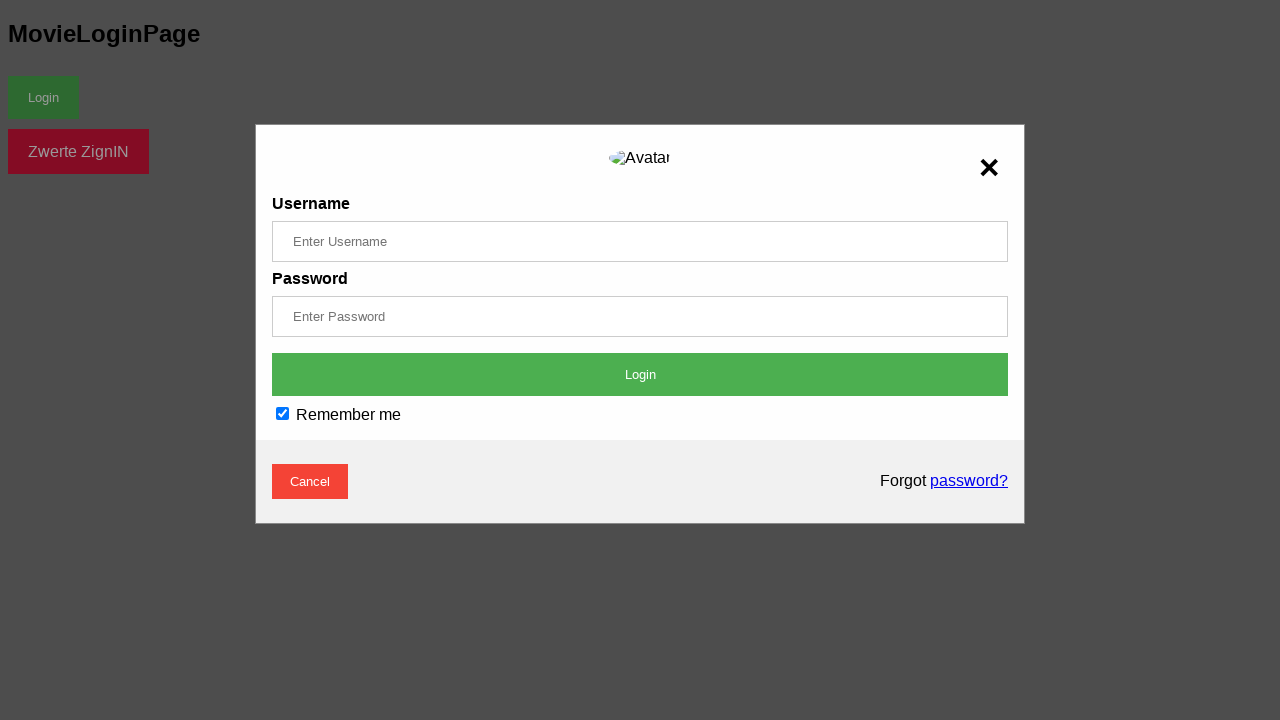